Tests text input functionality by filling an input box with text and clicking a button that updates its label to match the input value, then verifies the button text changed correctly.

Starting URL: http://www.uitestingplayground.com/textinput

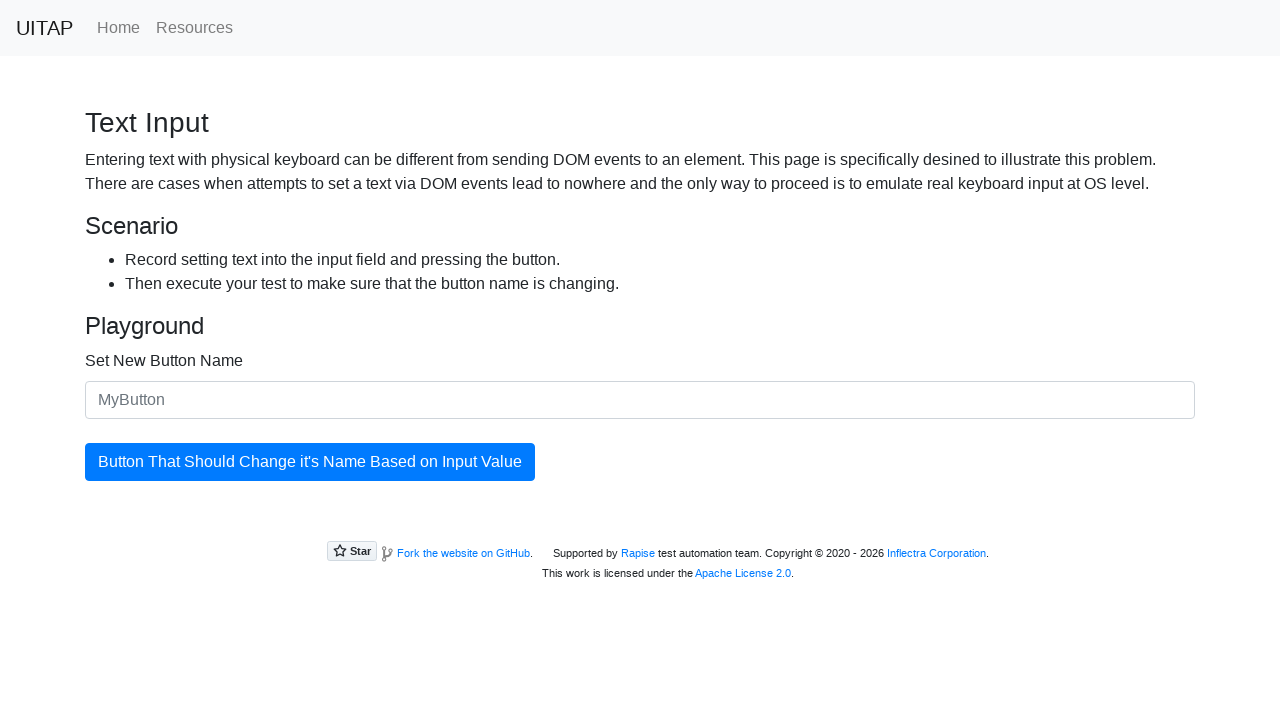

Filled input box with 'The Best Button' on #newButtonName
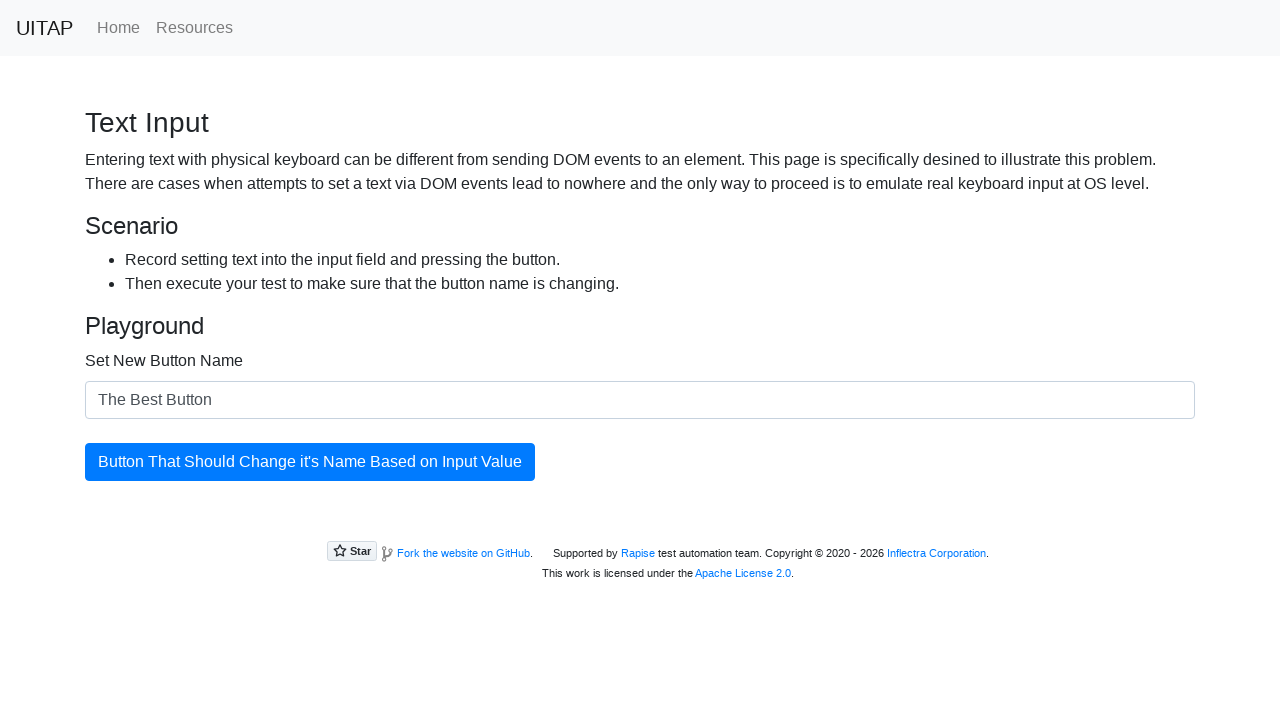

Clicked the updating button at (310, 462) on #updatingButton
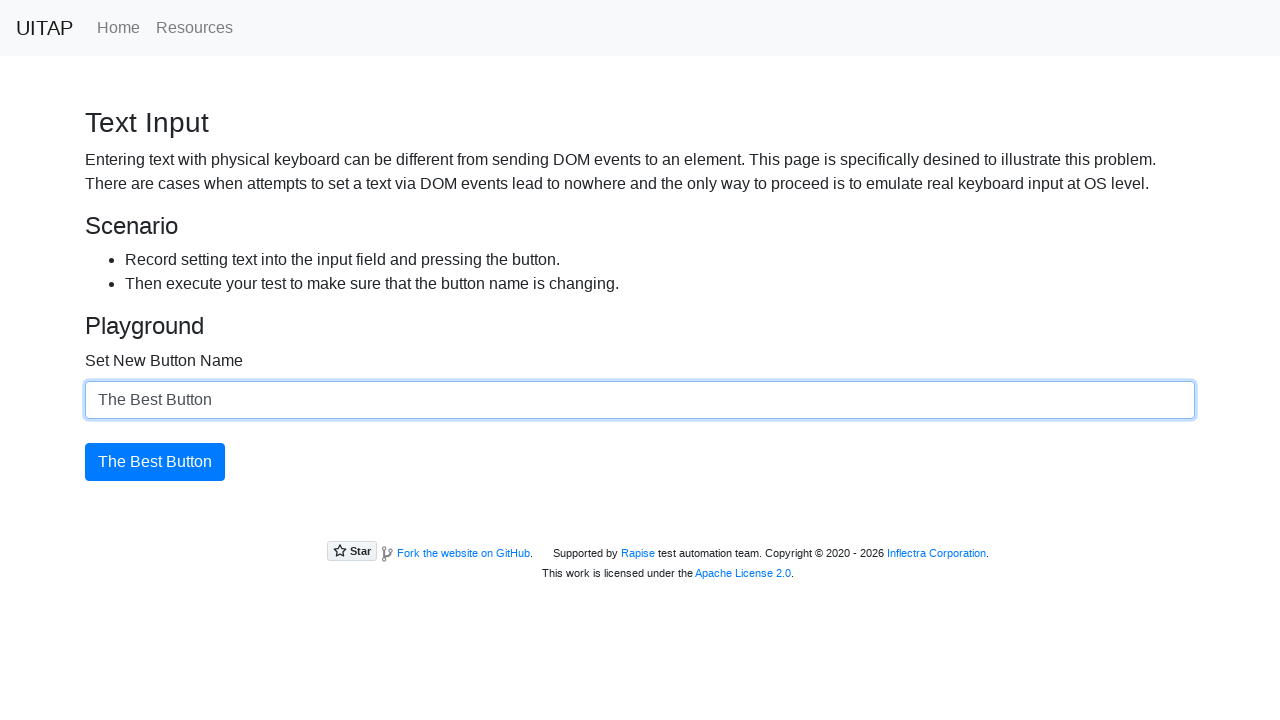

Verified button text changed to 'The Best Button'
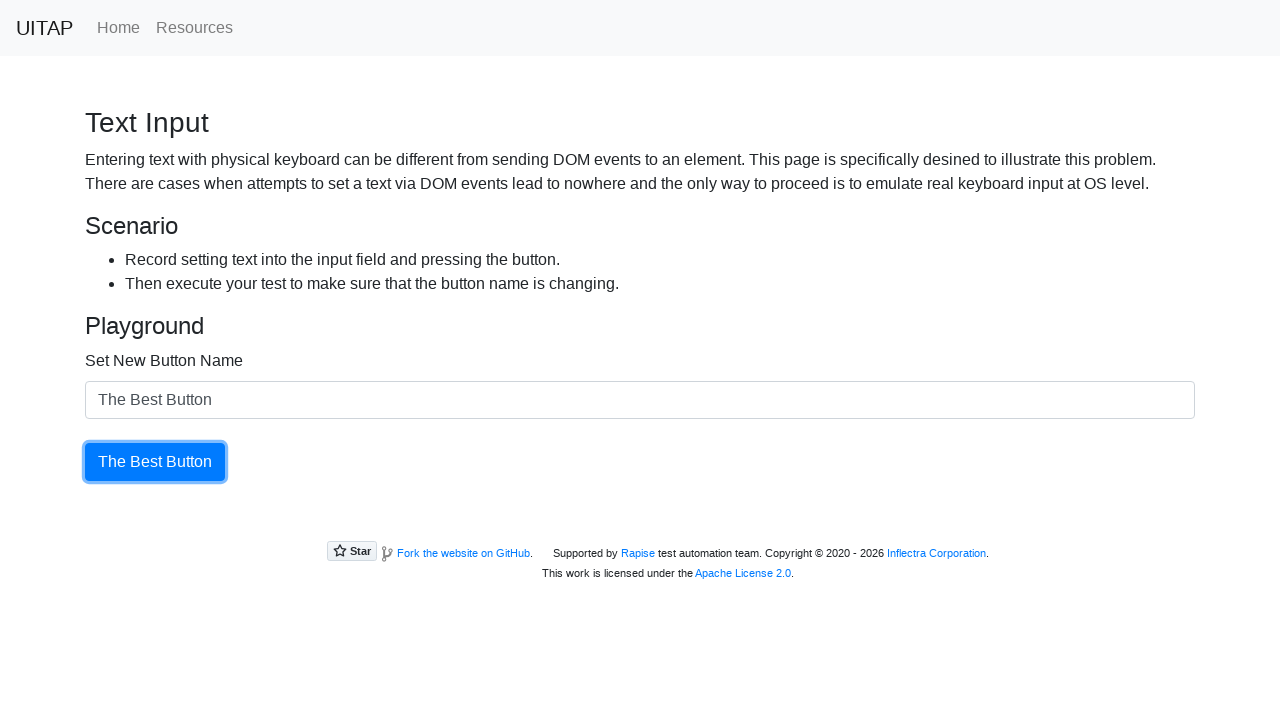

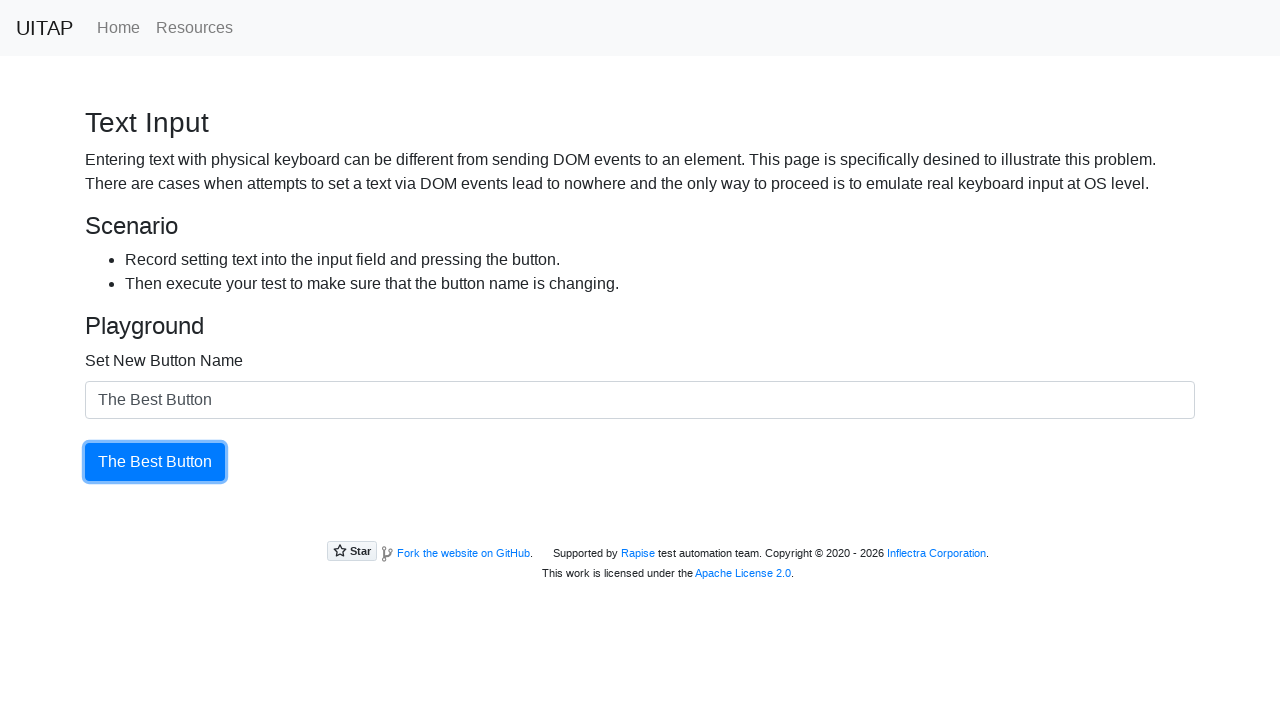